Tests dynamic element addition and removal by clicking Add Element button twice, then removing one element and verifying the count

Starting URL: http://the-internet.herokuapp.com/add_remove_elements/

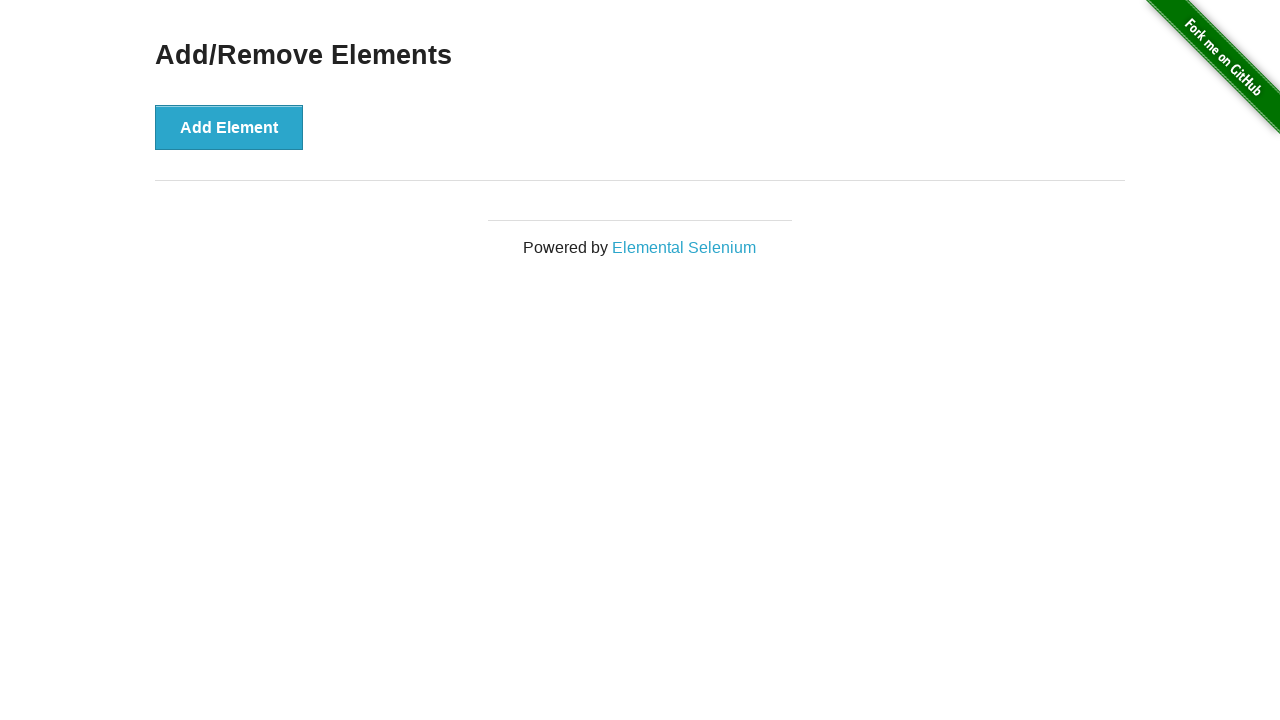

Clicked Add Element button first time at (229, 127) on xpath=//button[text()='Add Element']
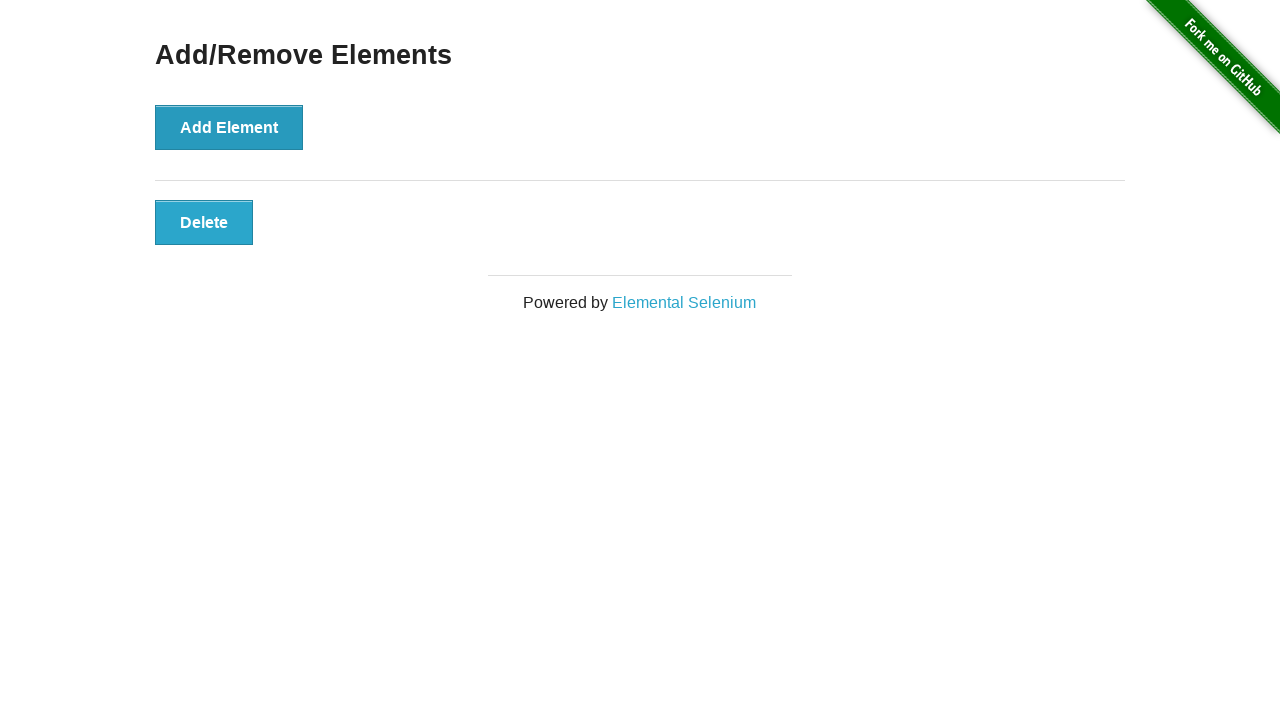

Clicked Add Element button second time at (229, 127) on xpath=//button[text()='Add Element']
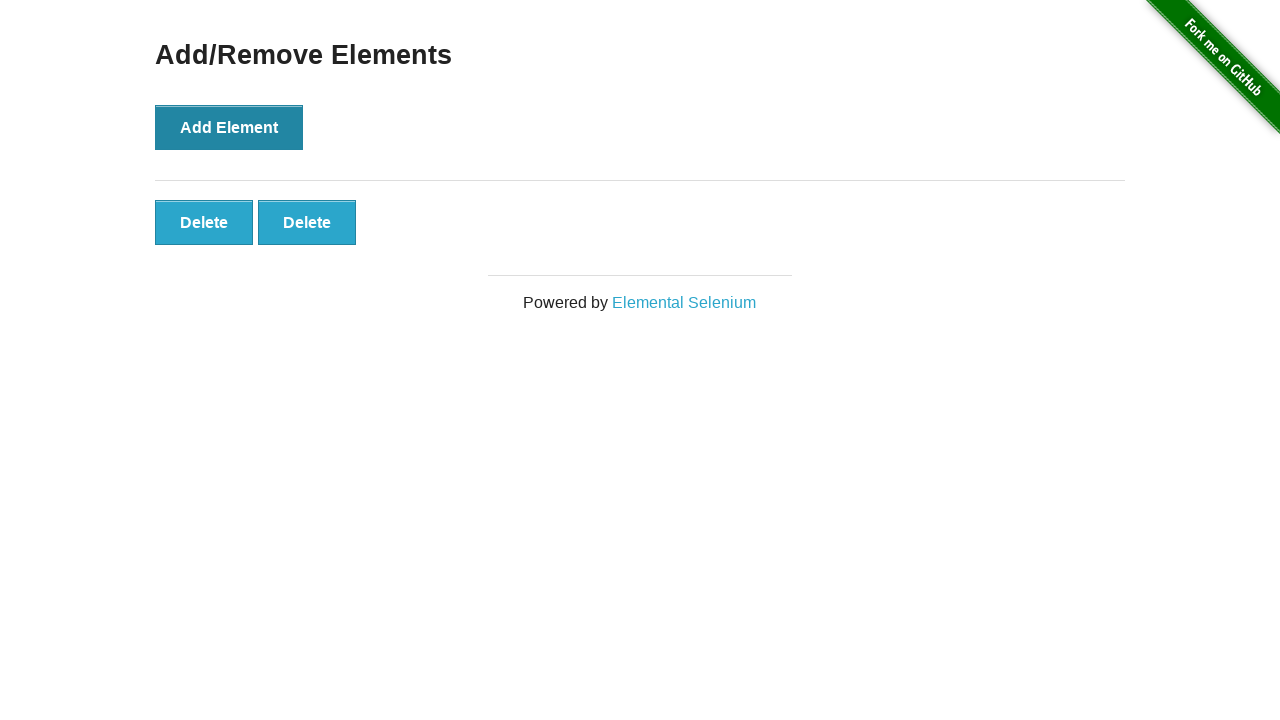

Located all Delete buttons
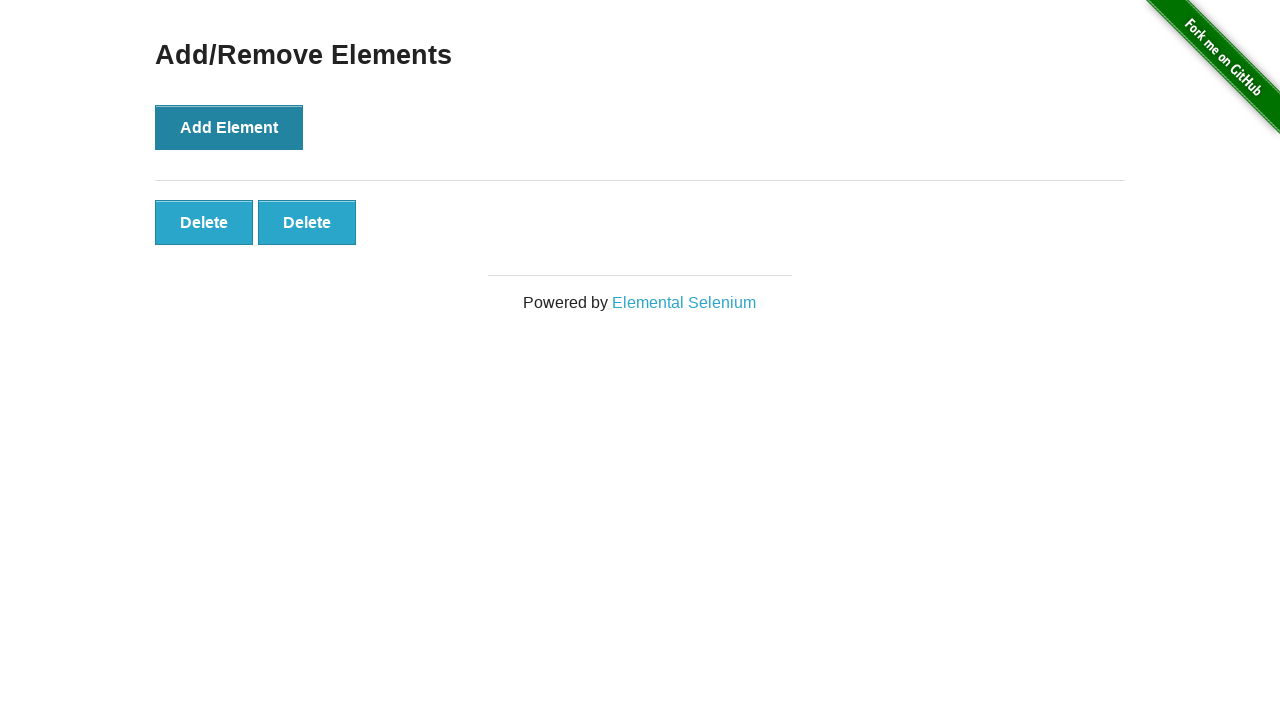

Clicked second Delete button to remove element at (307, 222) on xpath=//button[text()='Delete'] >> nth=1
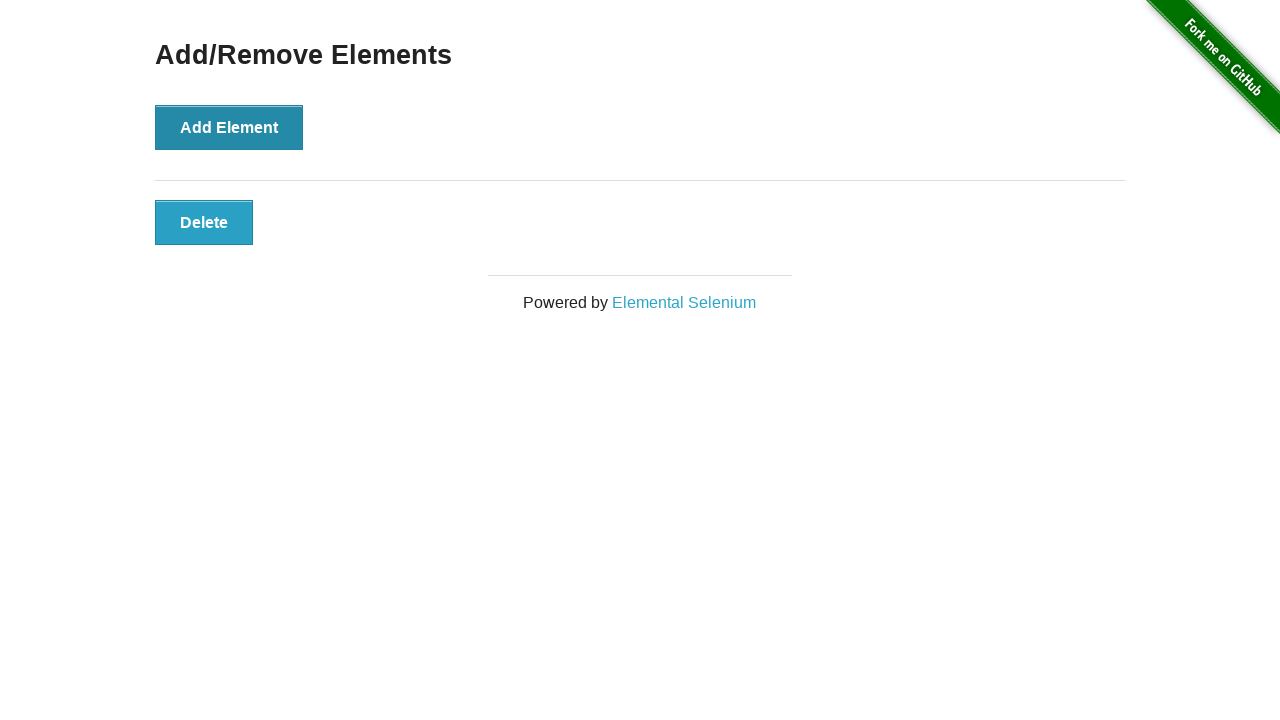

Verified that exactly one Delete button remains
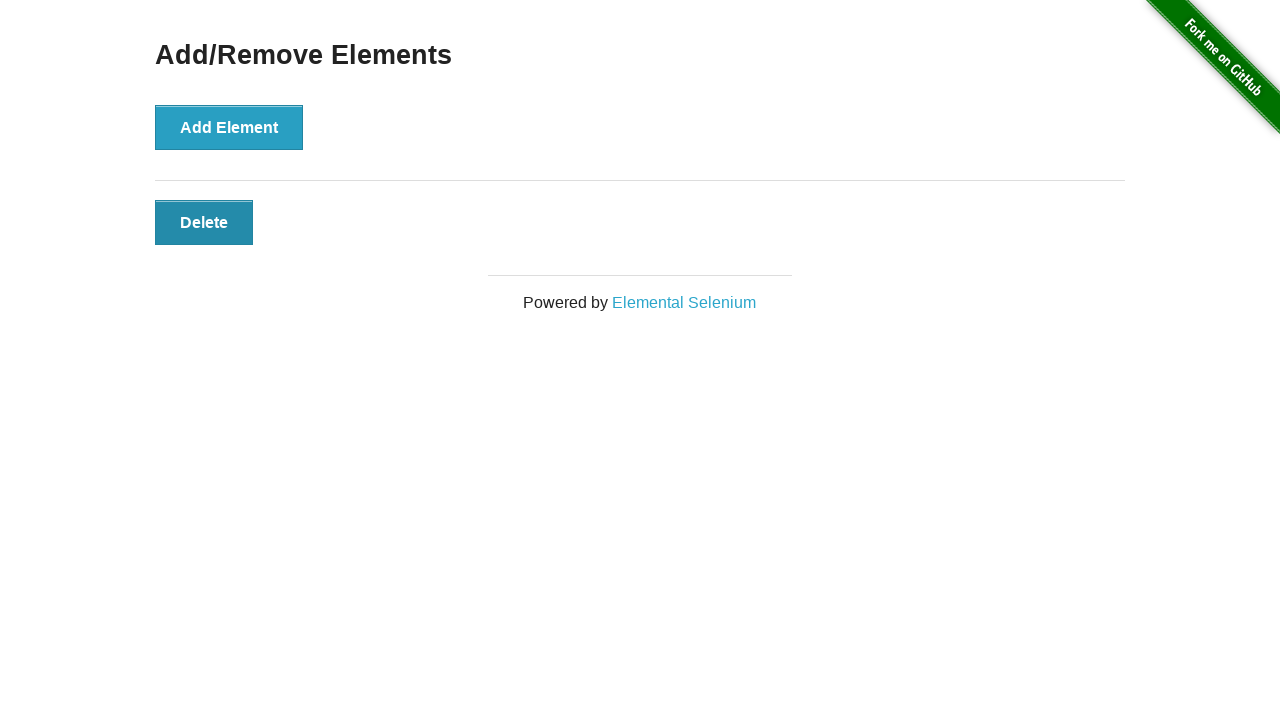

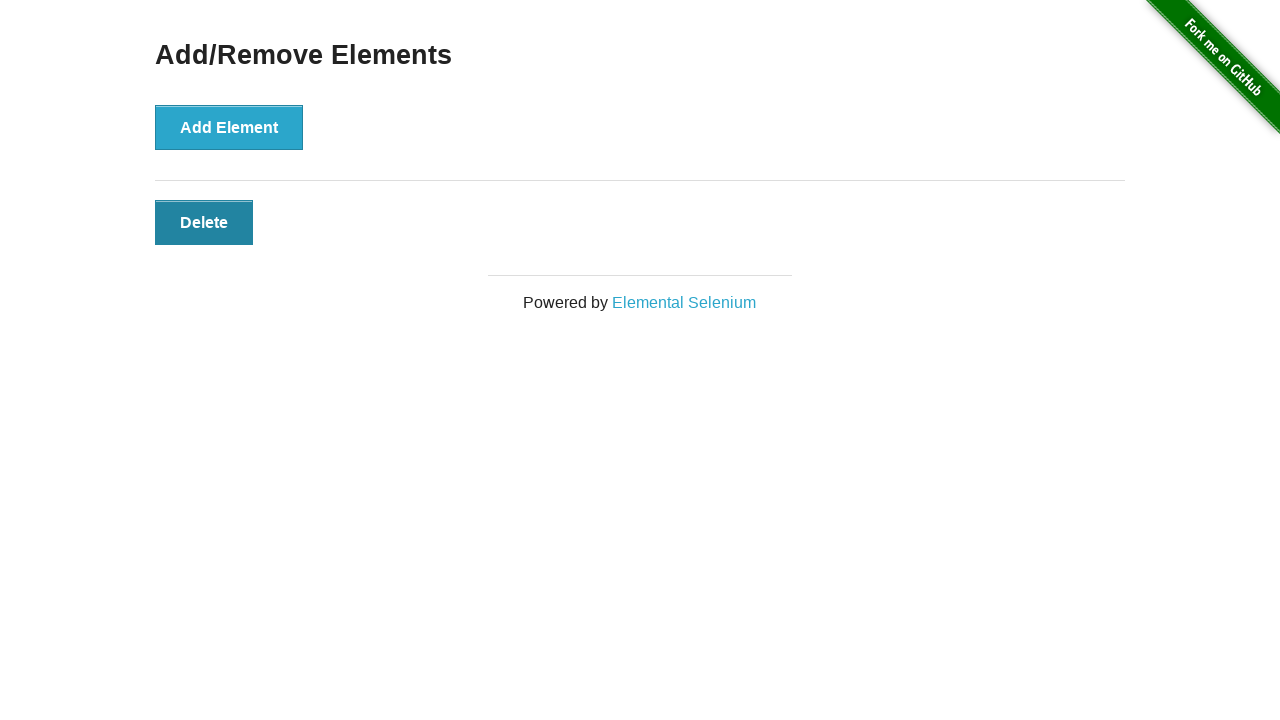